Tests copy-paste functionality between form fields by entering text in the first name field, selecting all, cutting it, and pasting into the title field

Starting URL: https://www.salesforce.com/form/signup/freetrial-elf-v2-hp/?d=cta-jumbotron-2-freetrial-elf

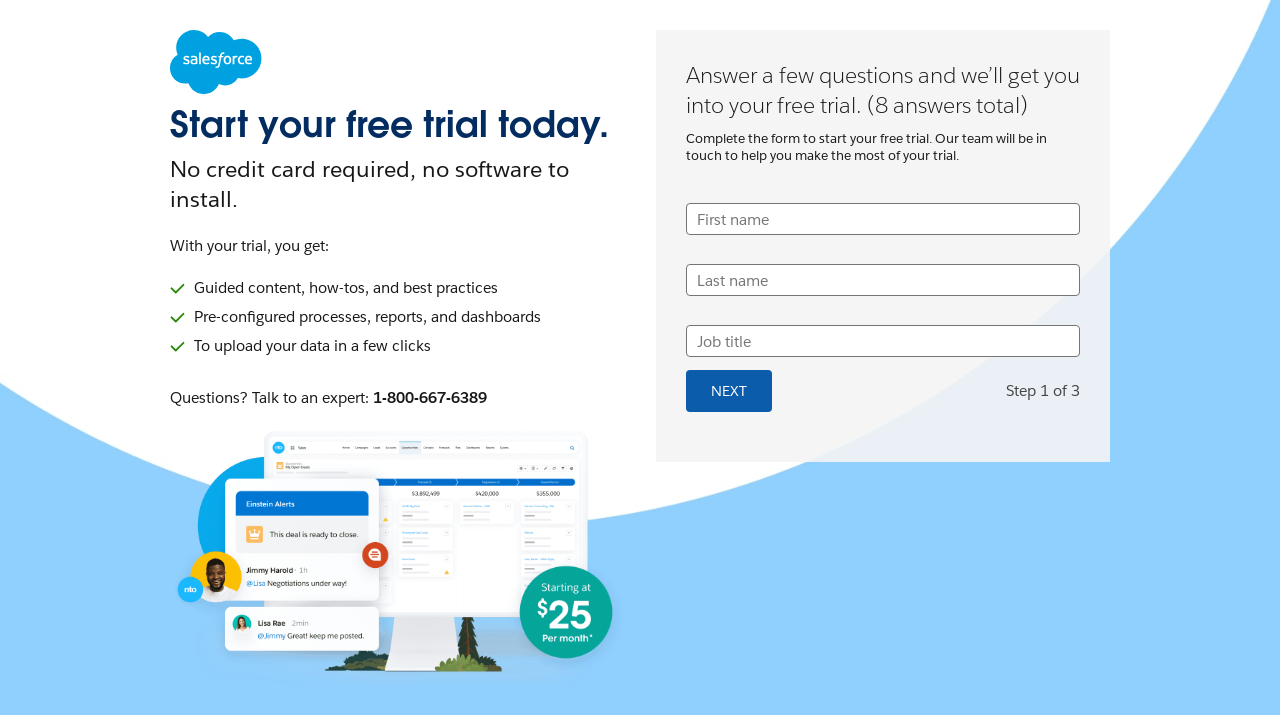

Filled first name field with 'testing copy paste' on input[name='UserFirstName']
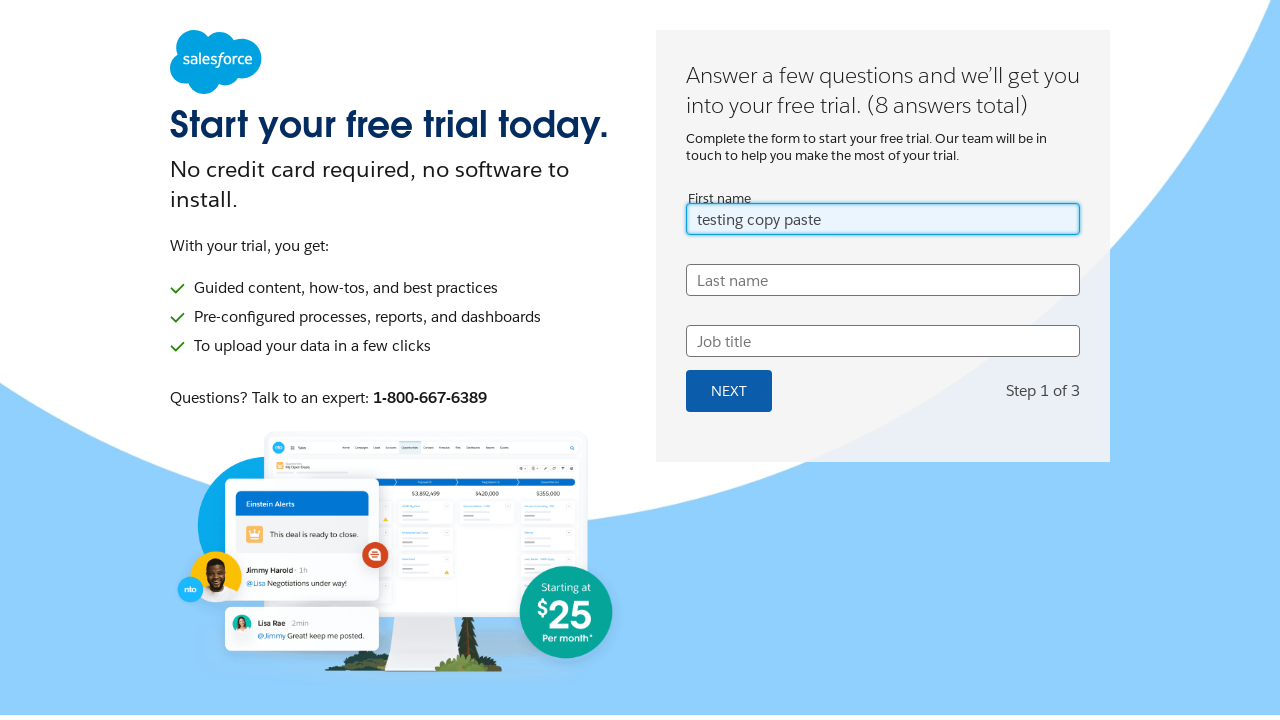

Clicked on first name field to focus at (883, 219) on input[name='UserFirstName']
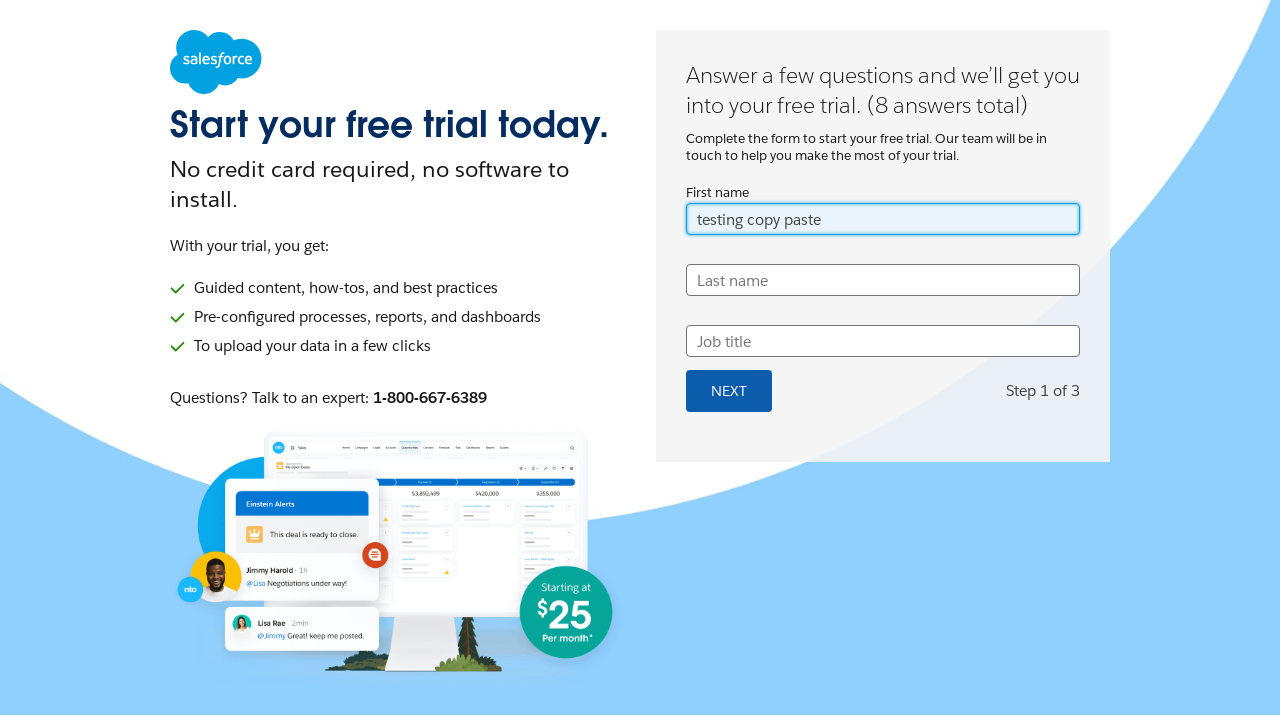

Selected all text in first name field using Ctrl+A
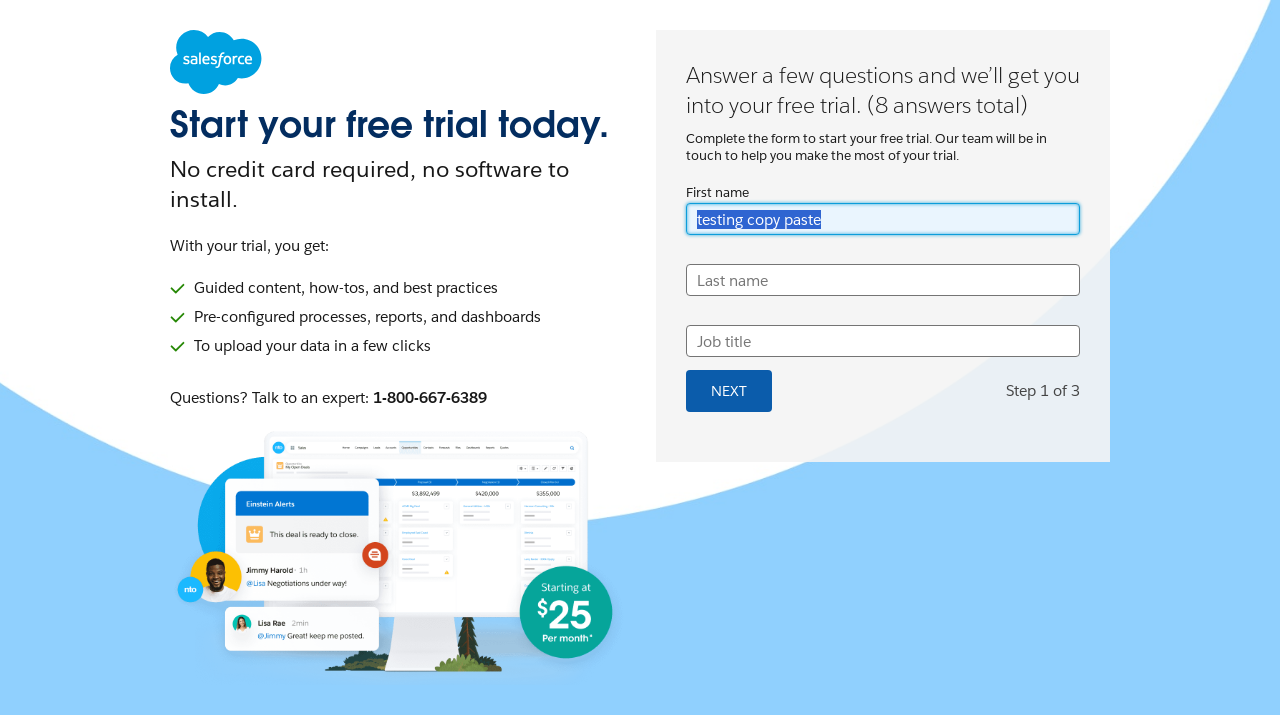

Cut selected text from first name field using Ctrl+X
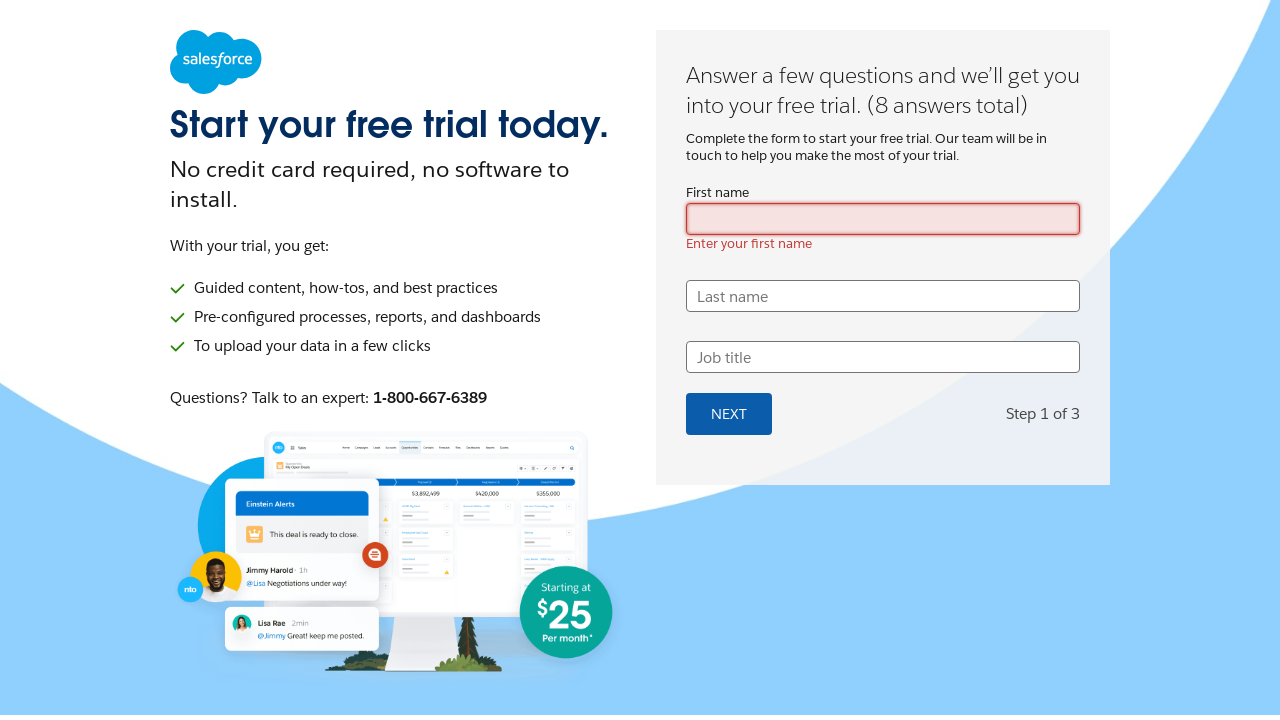

Clicked on title field to focus at (883, 357) on input[name='UserTitle']
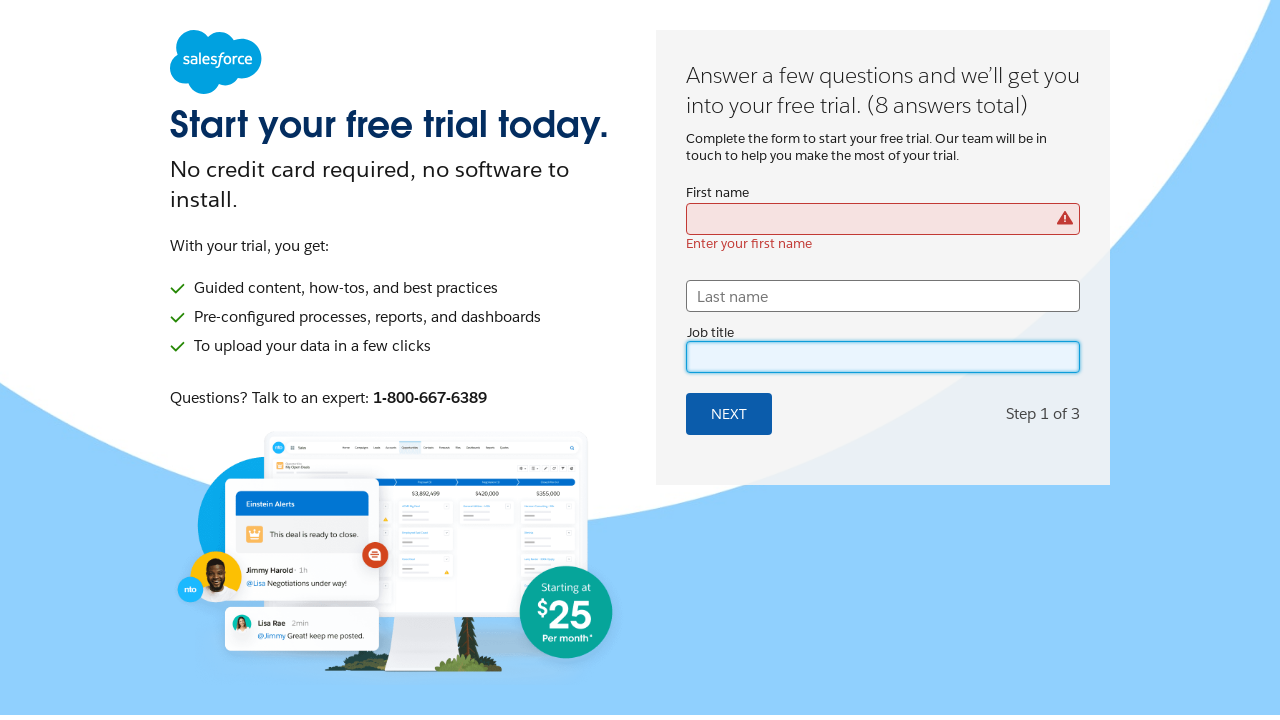

Pasted cut text into title field using Ctrl+V
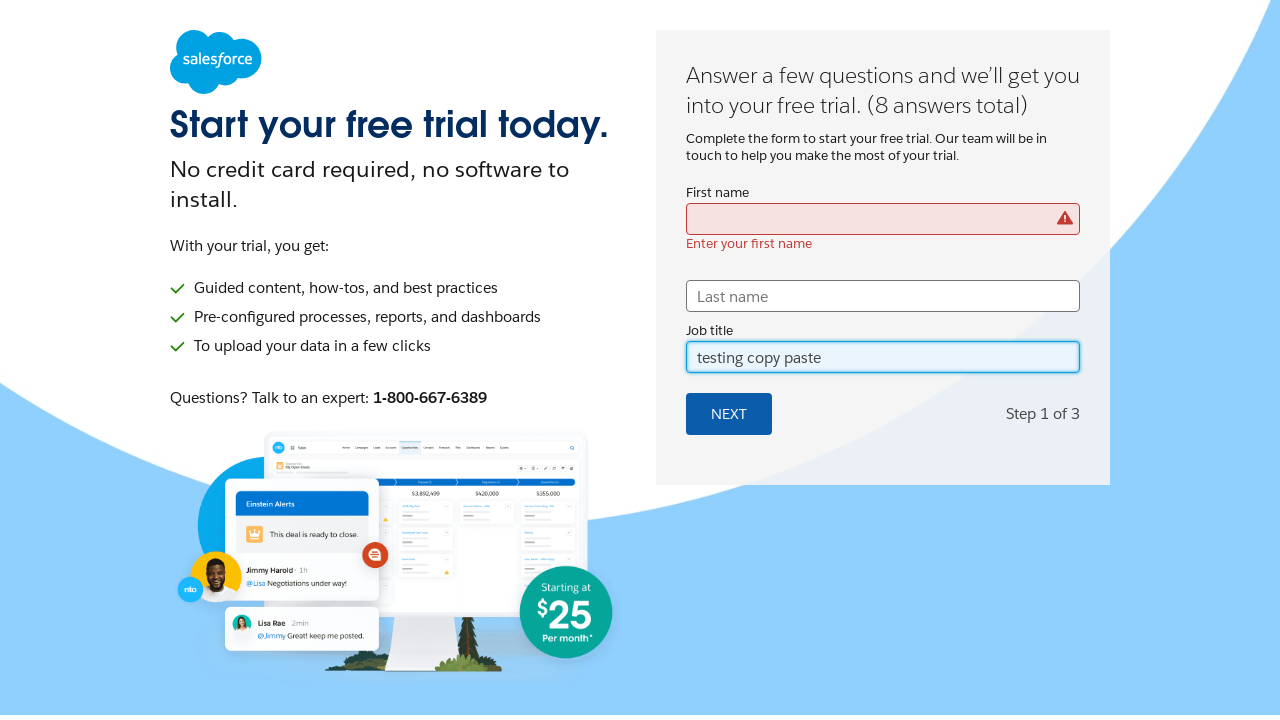

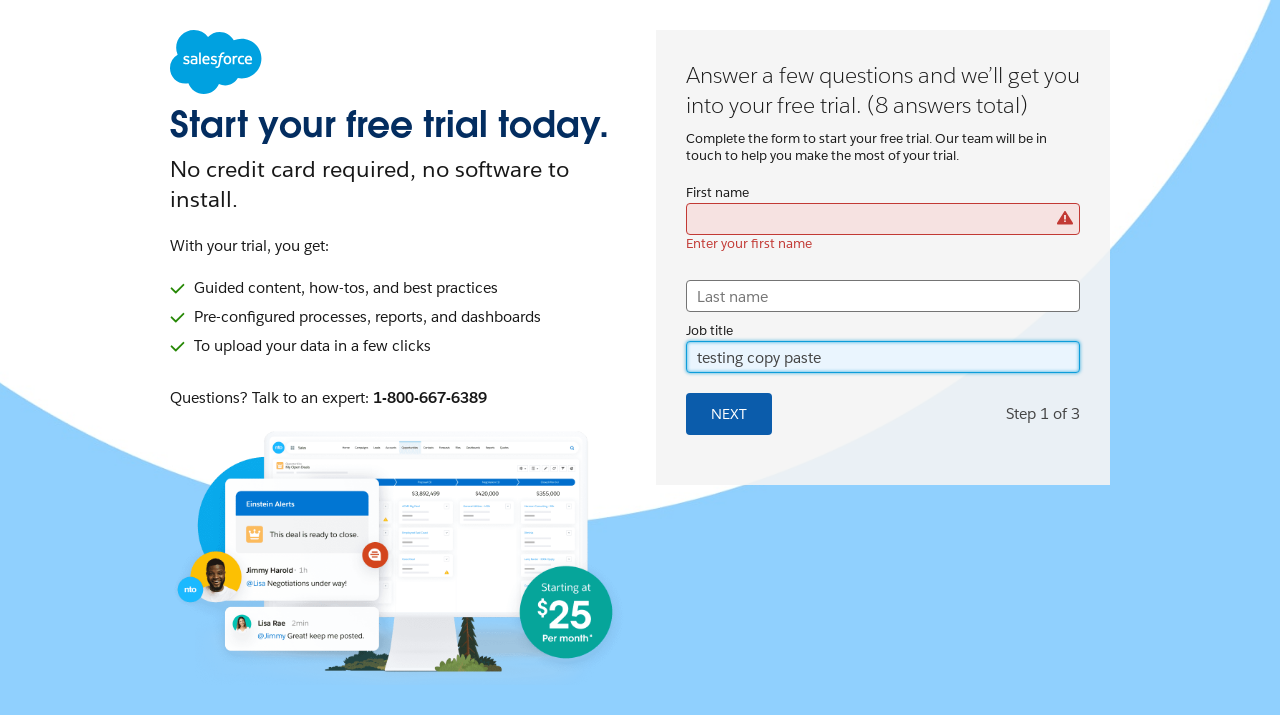